Tests radio button interactions on a W3Schools demo page by checking various radio button options in different groups within an iframe, then submitting the form.

Starting URL: https://www.w3schools.com/tags/tryit.asp?filename=tryhtml5_input_type_radio

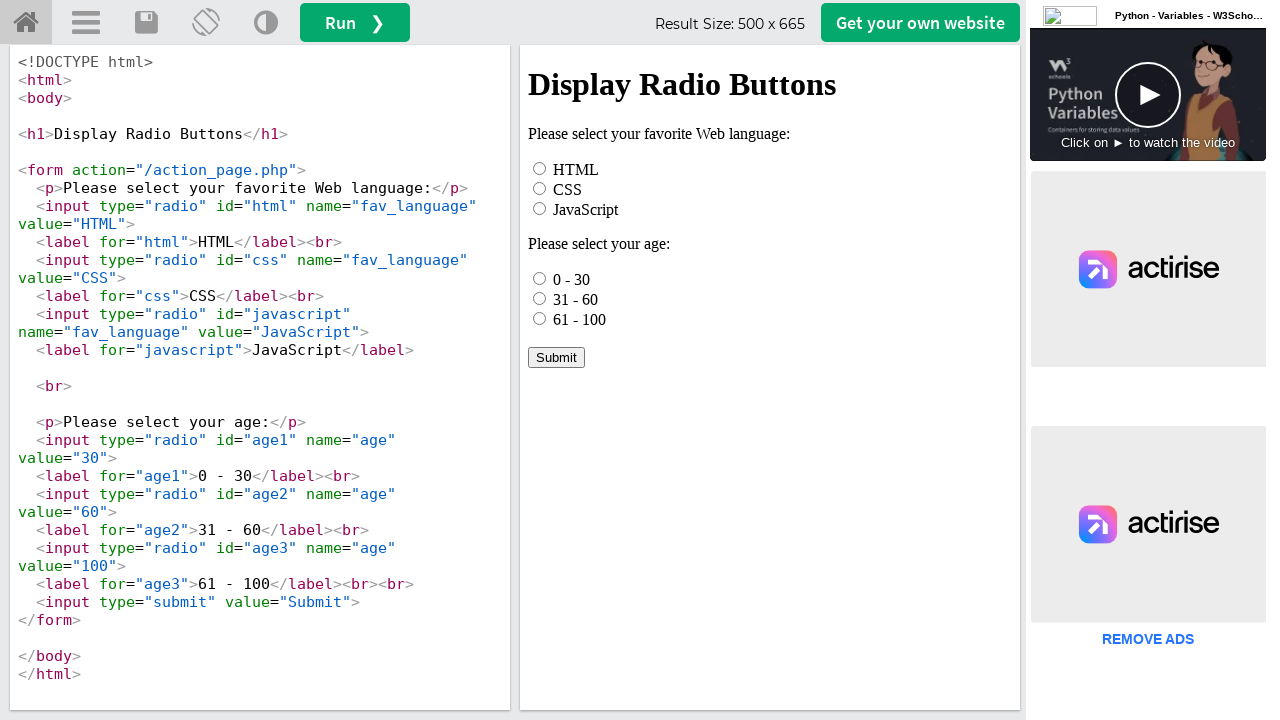

Clicked HTML radio button option at (540, 168) on iframe[name="iframeResult"] >> internal:control=enter-frame >> #html
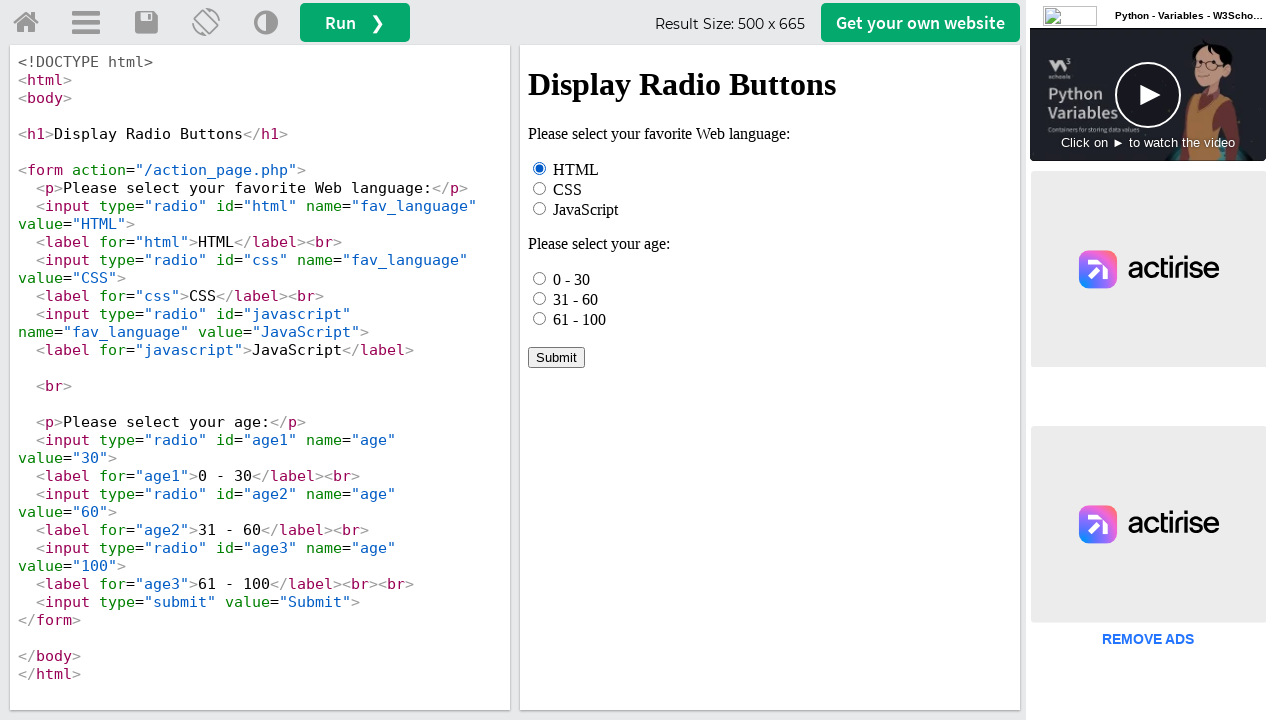

Checked first age option (0-30) at (540, 278) on iframe[name="iframeResult"] >> internal:control=enter-frame >> input[name="age"]
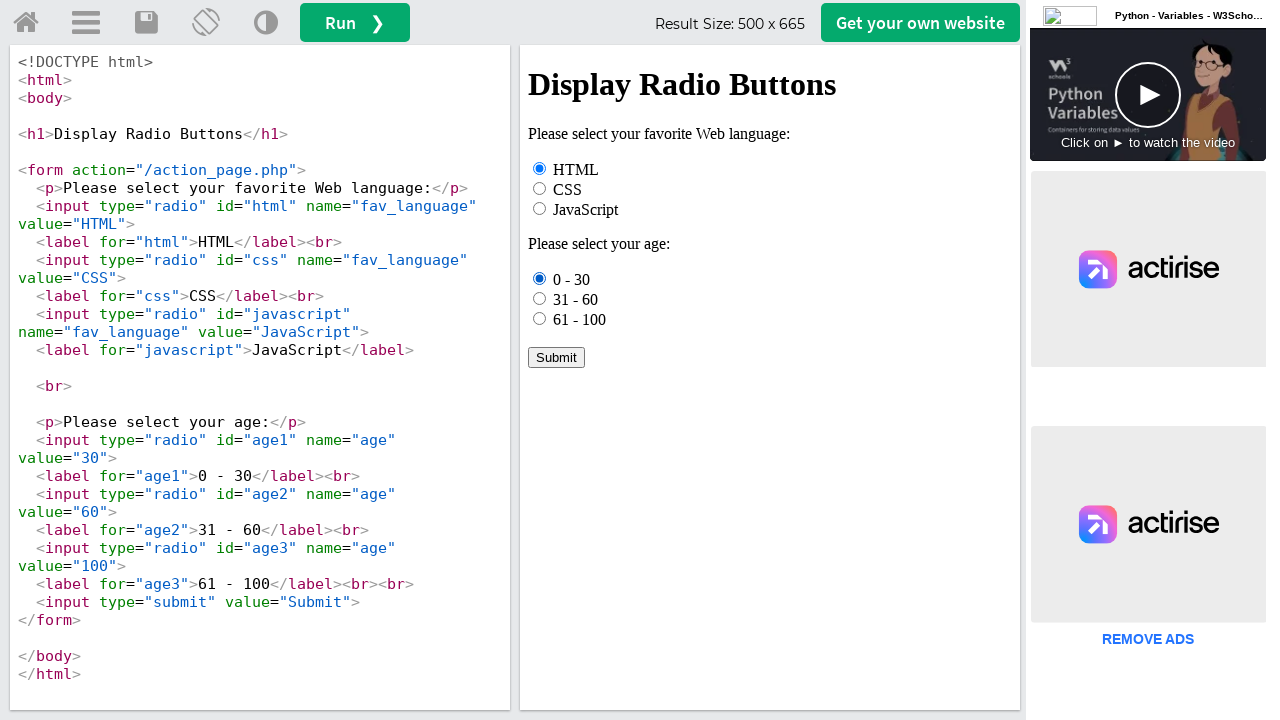

Clicked third age option (61-100) at (540, 318) on iframe[name="iframeResult"] >> internal:control=enter-frame >> input[name="age"]
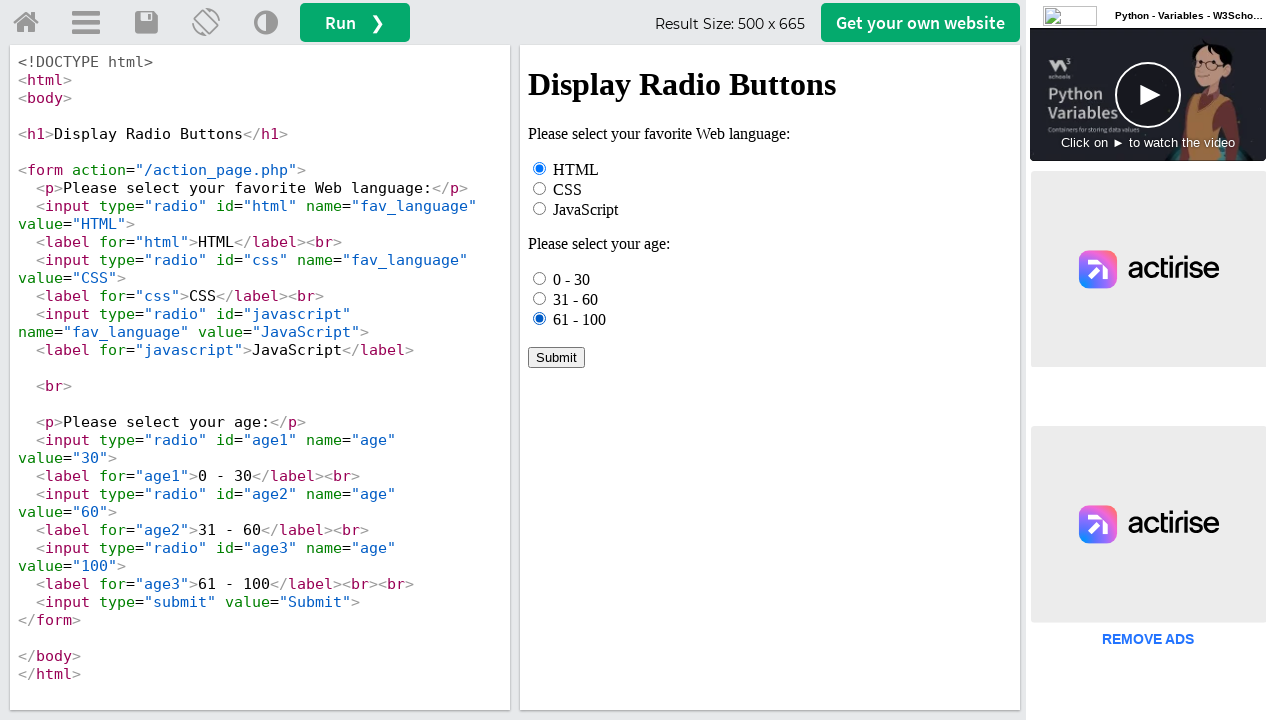

Clicked '31 - 60' age option by label text at (576, 299) on iframe[name="iframeResult"] >> internal:control=enter-frame >> text=31 - 60
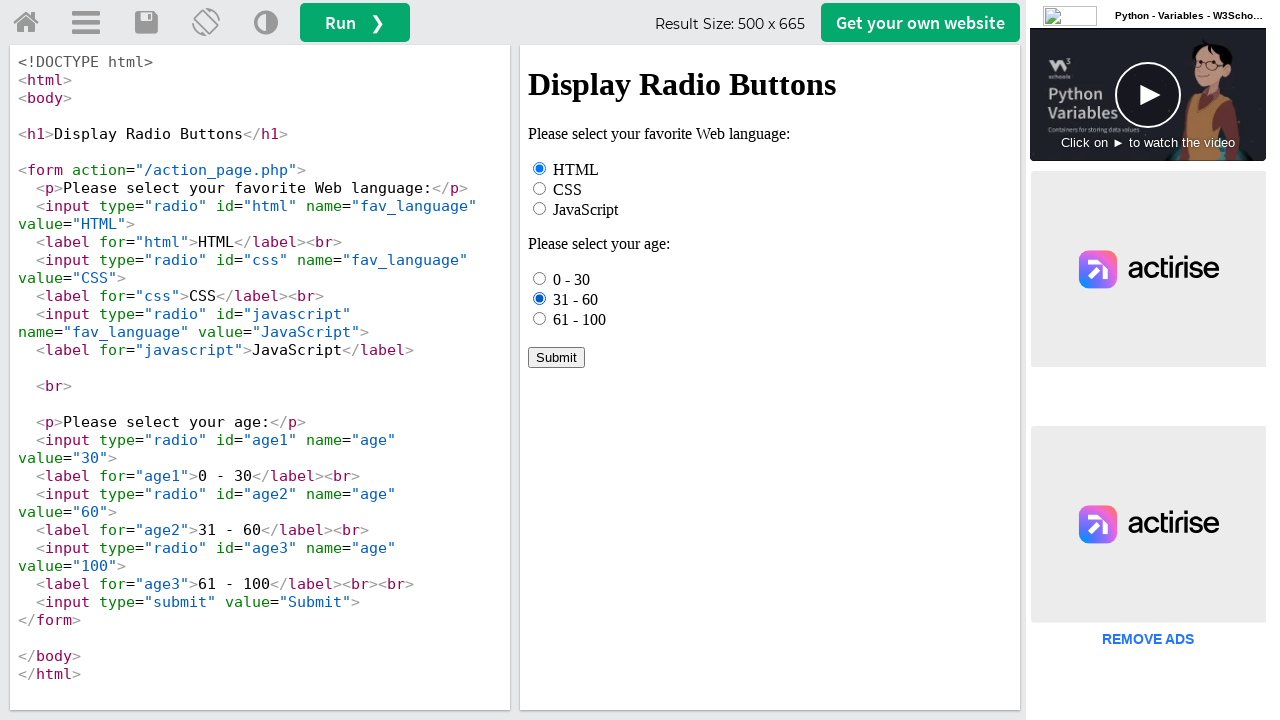

Clicked Submit button to submit the form at (556, 357) on iframe[name="iframeResult"] >> internal:control=enter-frame >> text=Submit
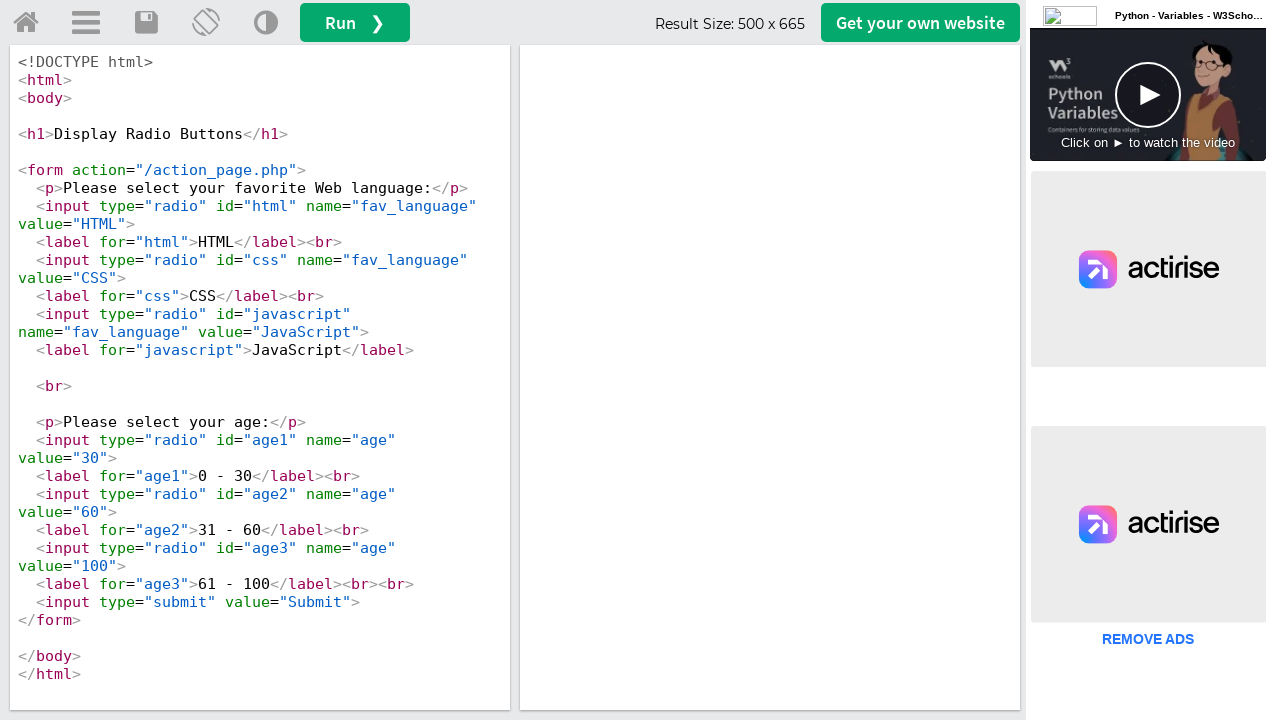

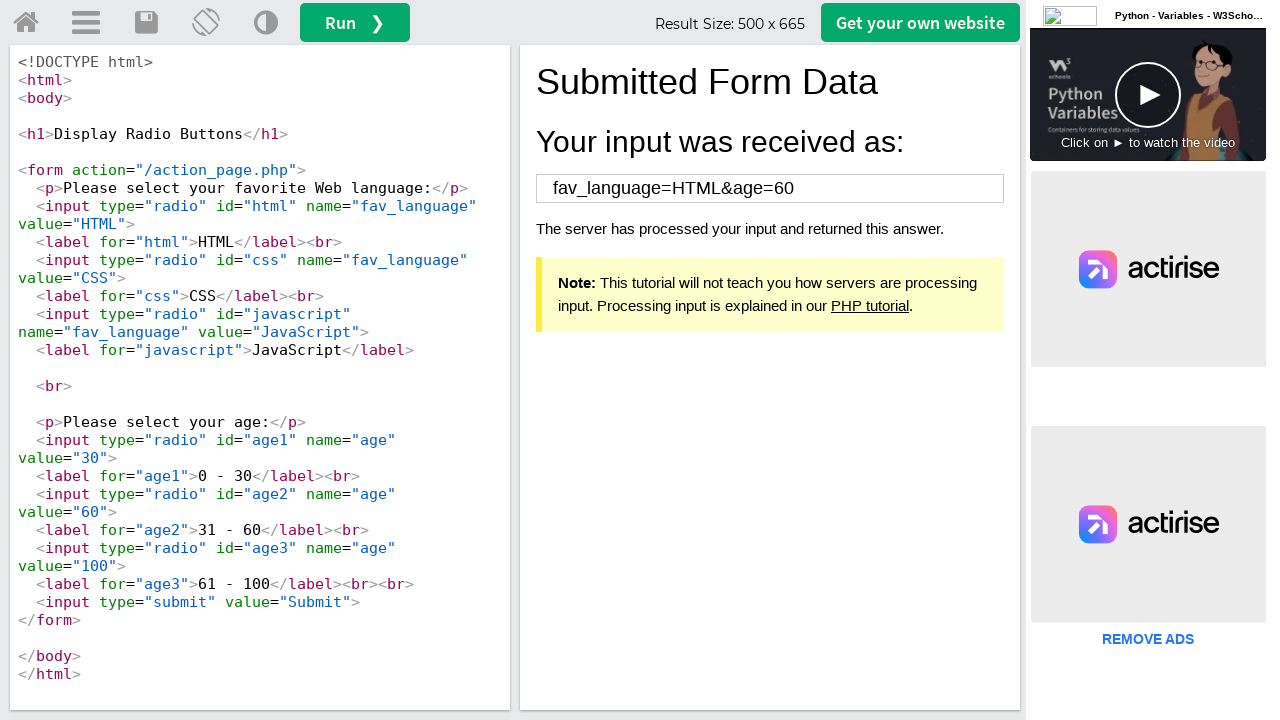